Tests navigation to the API Testing page by clicking the API Testing link in the navbar.

Starting URL: https://automationexercise.com/

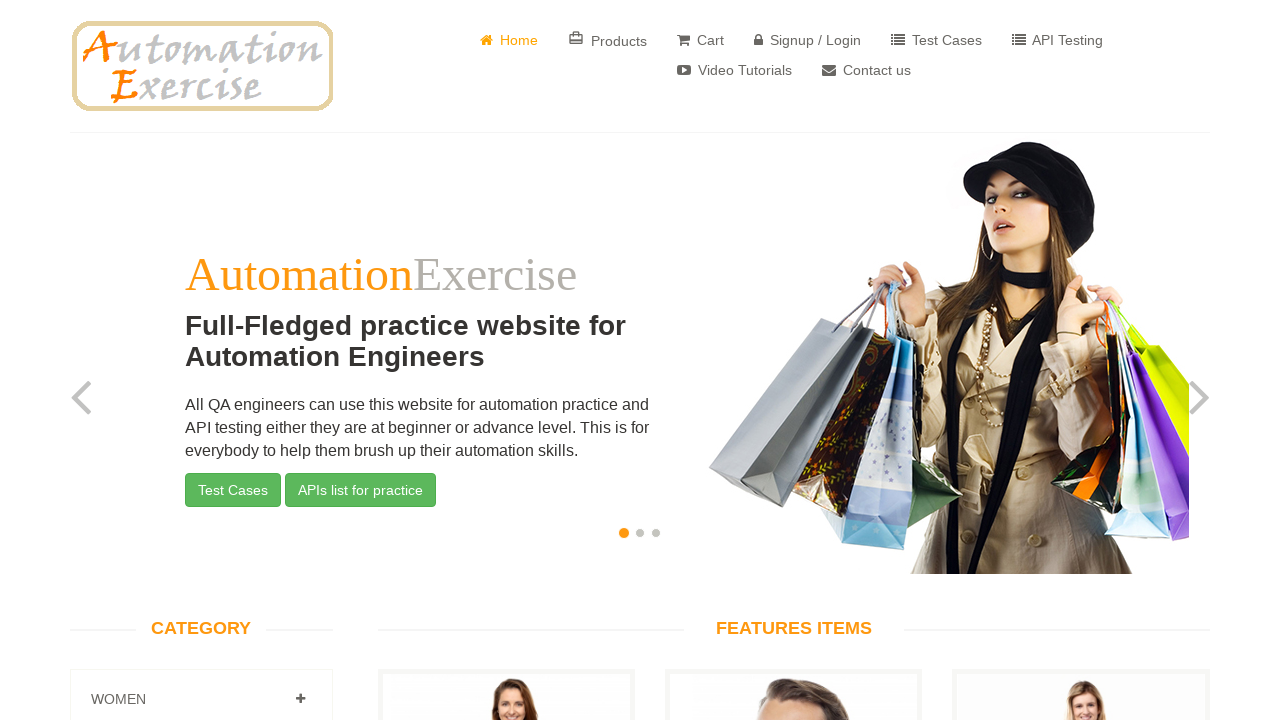

Clicked API Testing link in navbar at (1058, 40) on internal:role=link[name=" API Testing"i]
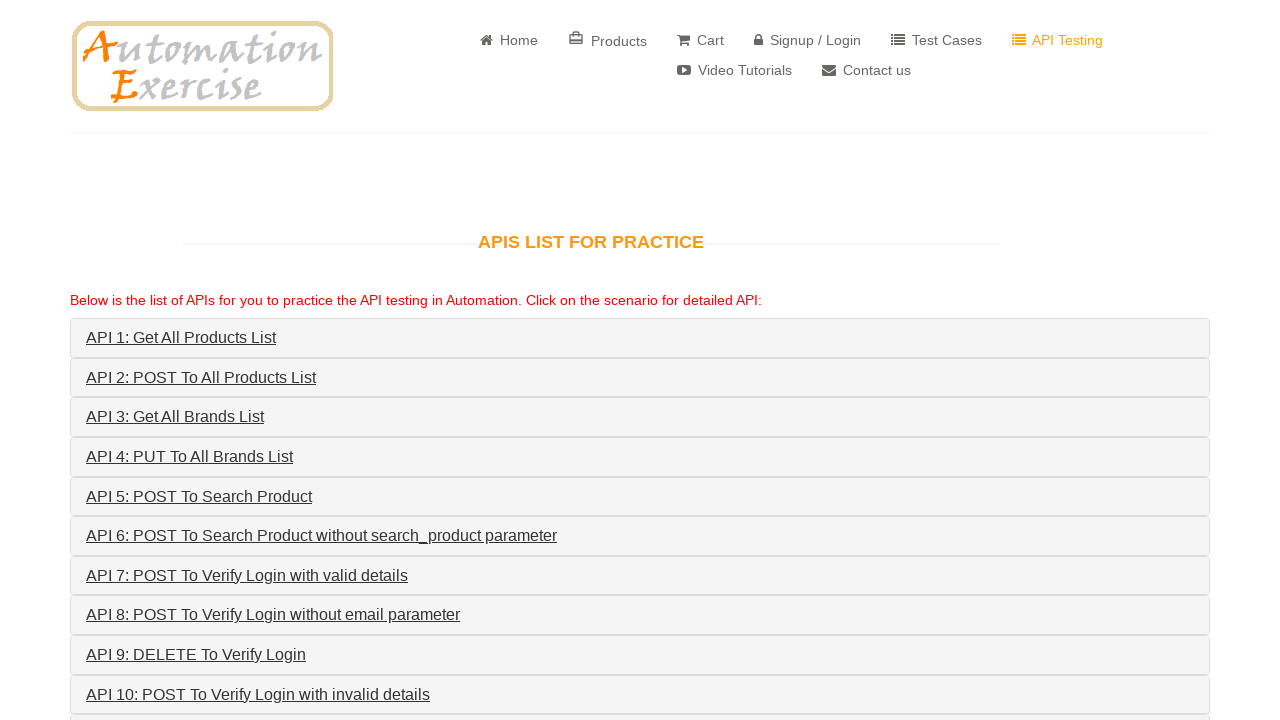

Navigated to API Testing page and verified URL
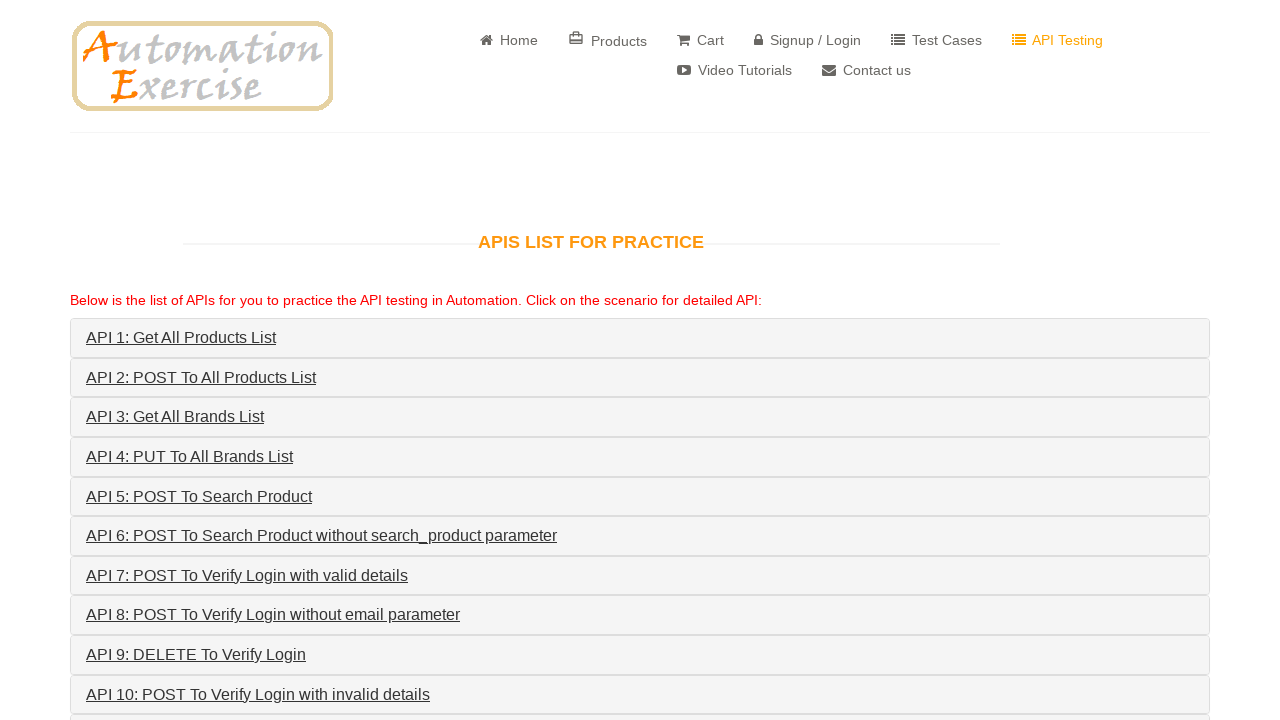

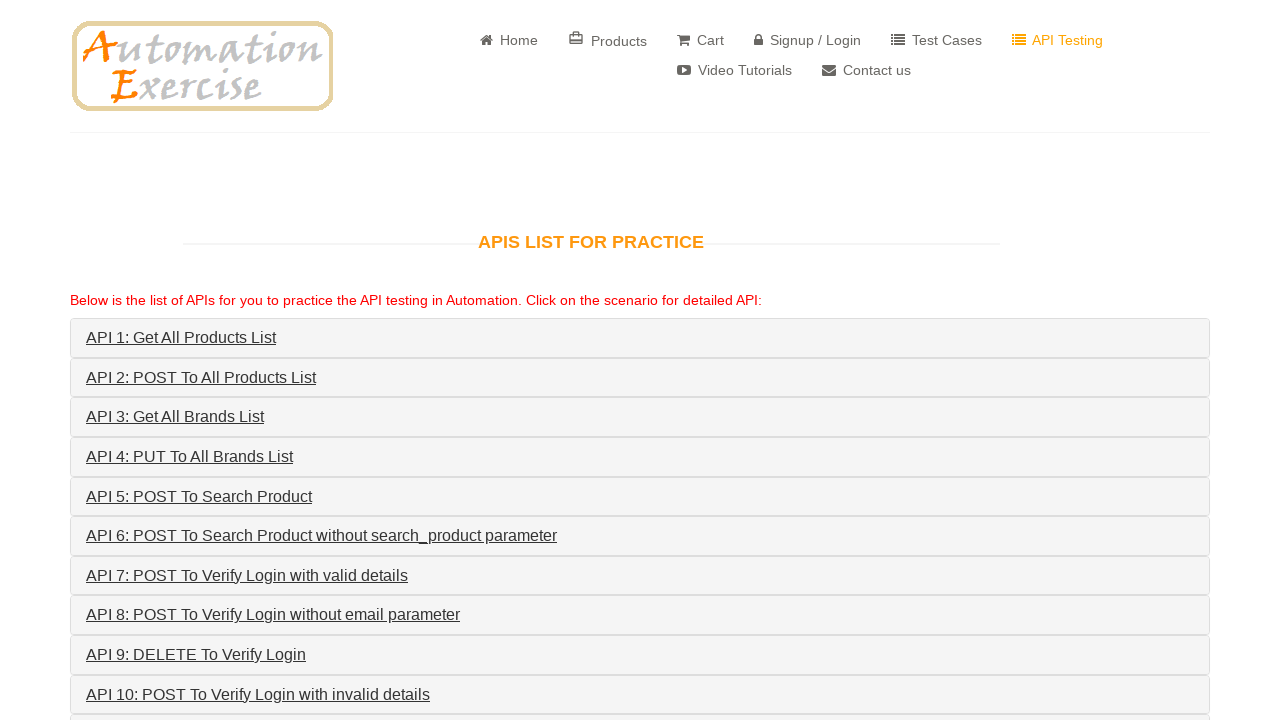